Tests mouse drag interaction by clicking and holding on a draggable element

Starting URL: https://awesomeqa.com/selenium/mouse_interaction.html

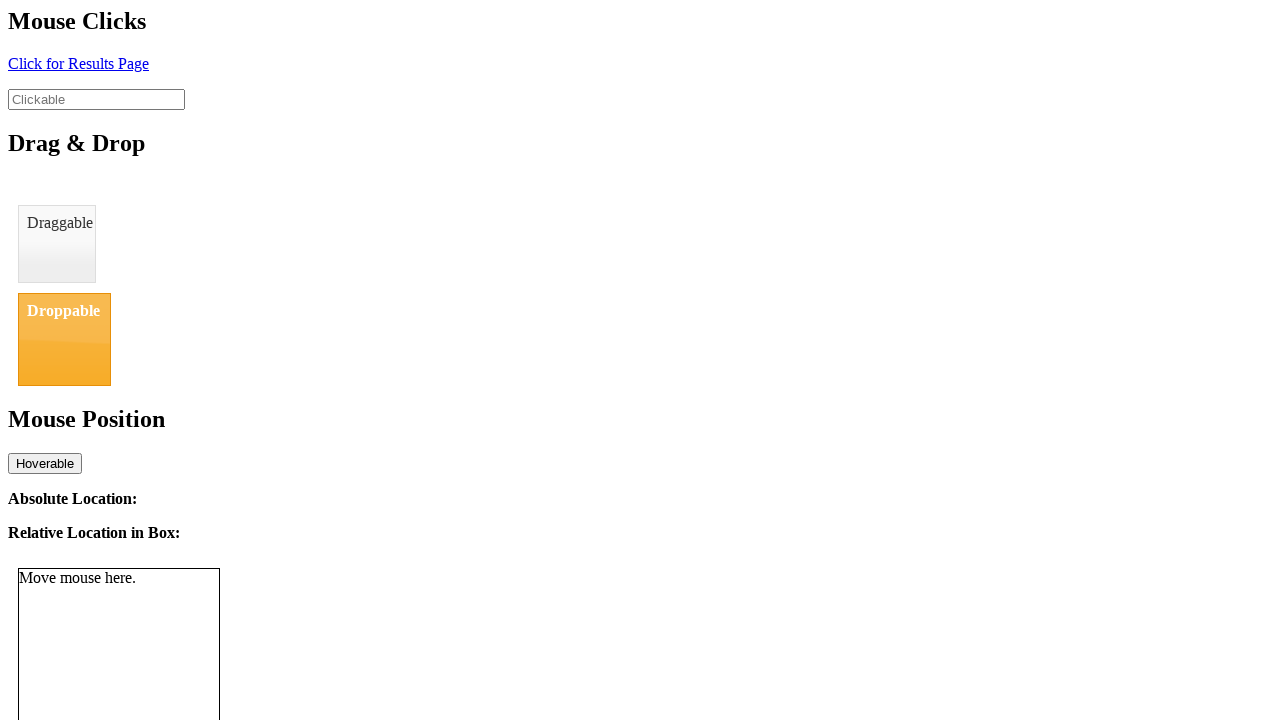

Located draggable element with id 'draggable'
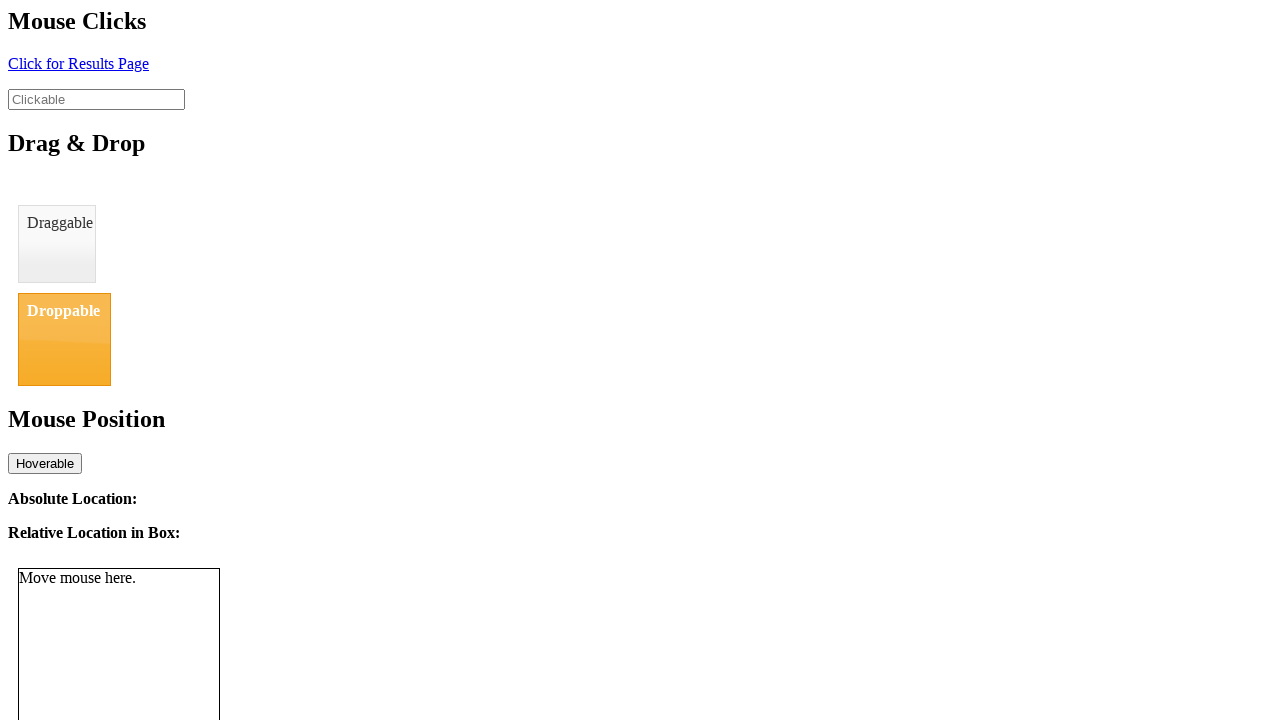

Hovered over draggable element at (57, 244) on #draggable
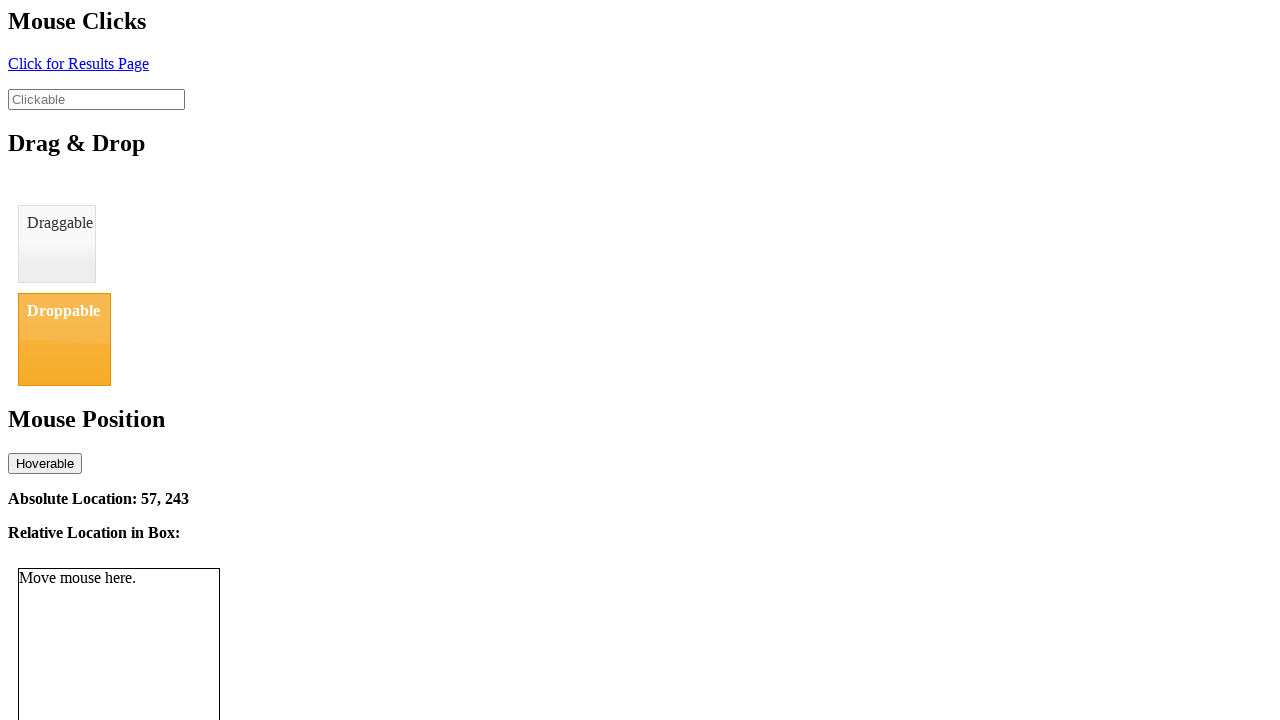

Pressed mouse button down on draggable element at (57, 244)
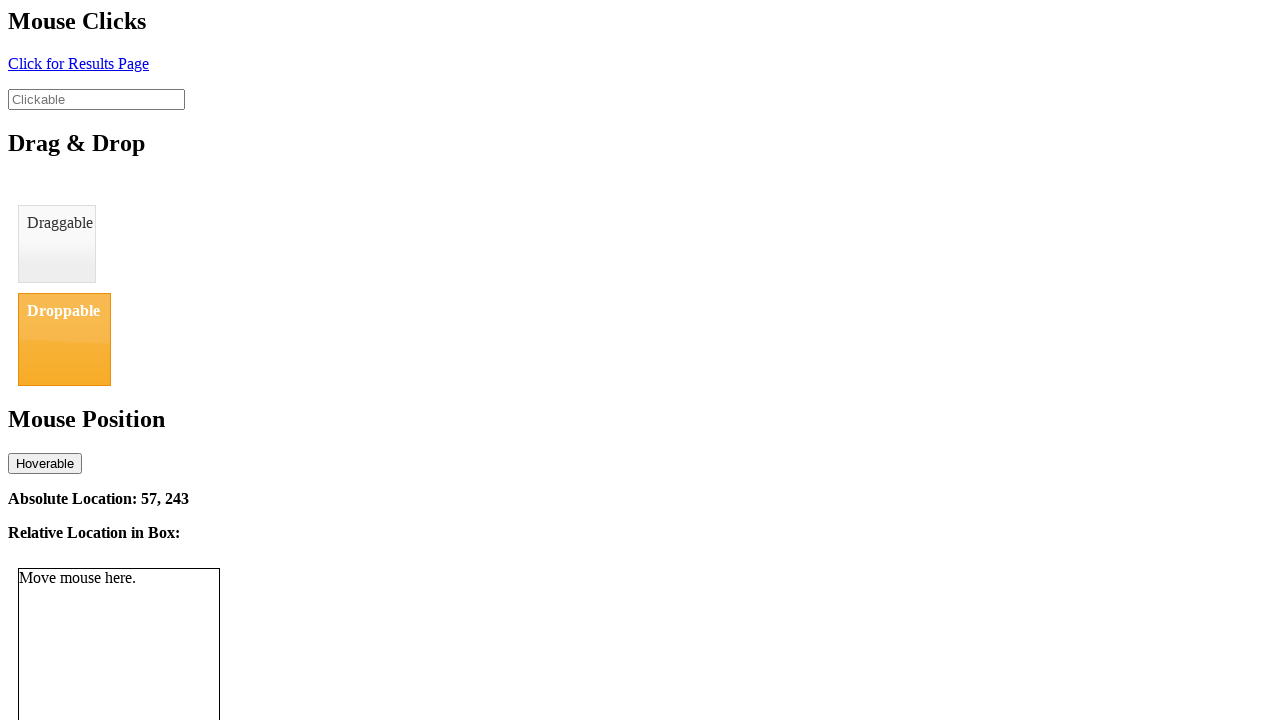

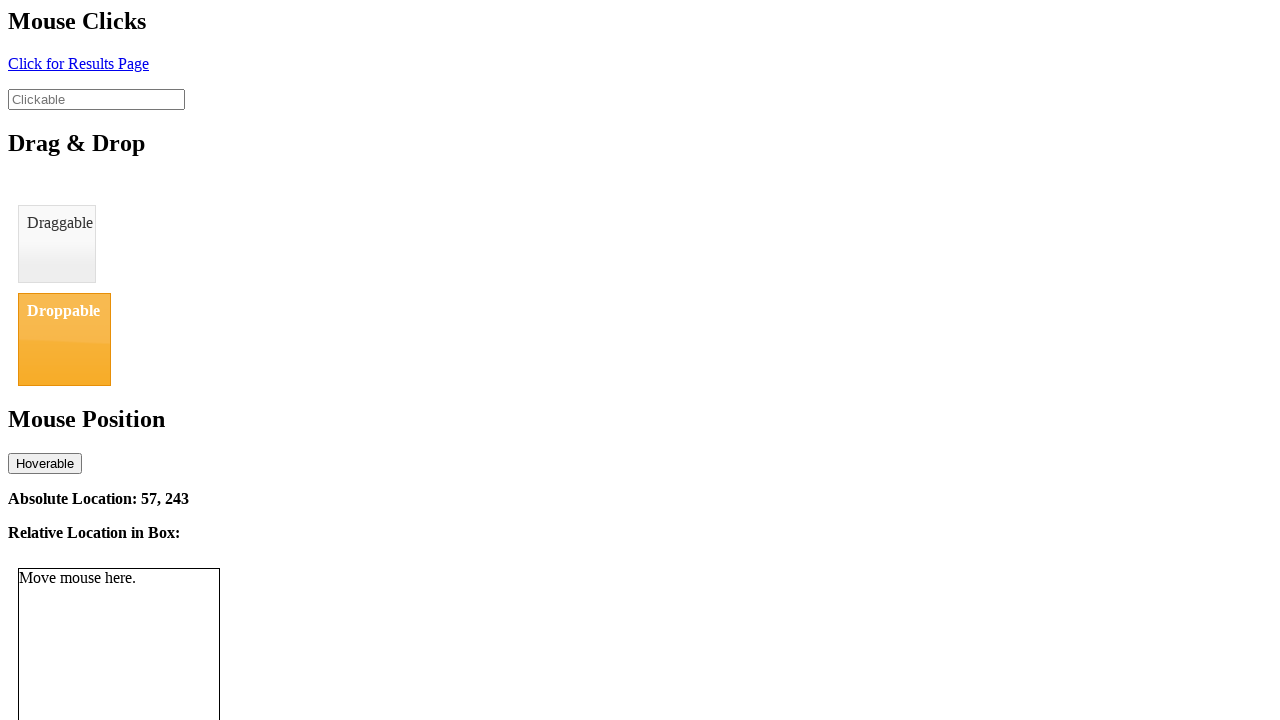